Tests a text box form by filling in name, email, current address, and permanent address fields, then submitting

Starting URL: https://demoqa.com/text-box

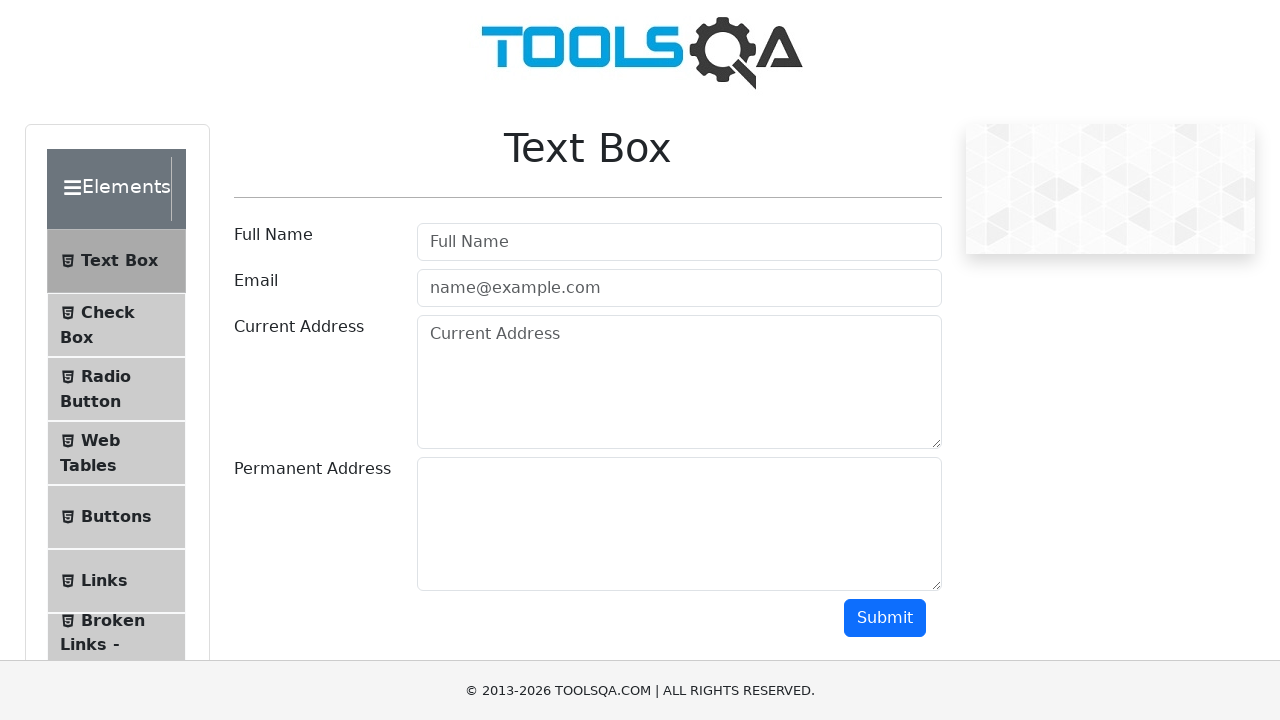

Filled Full Name field with 'Marko Polo' on input[placeholder='Full Name']
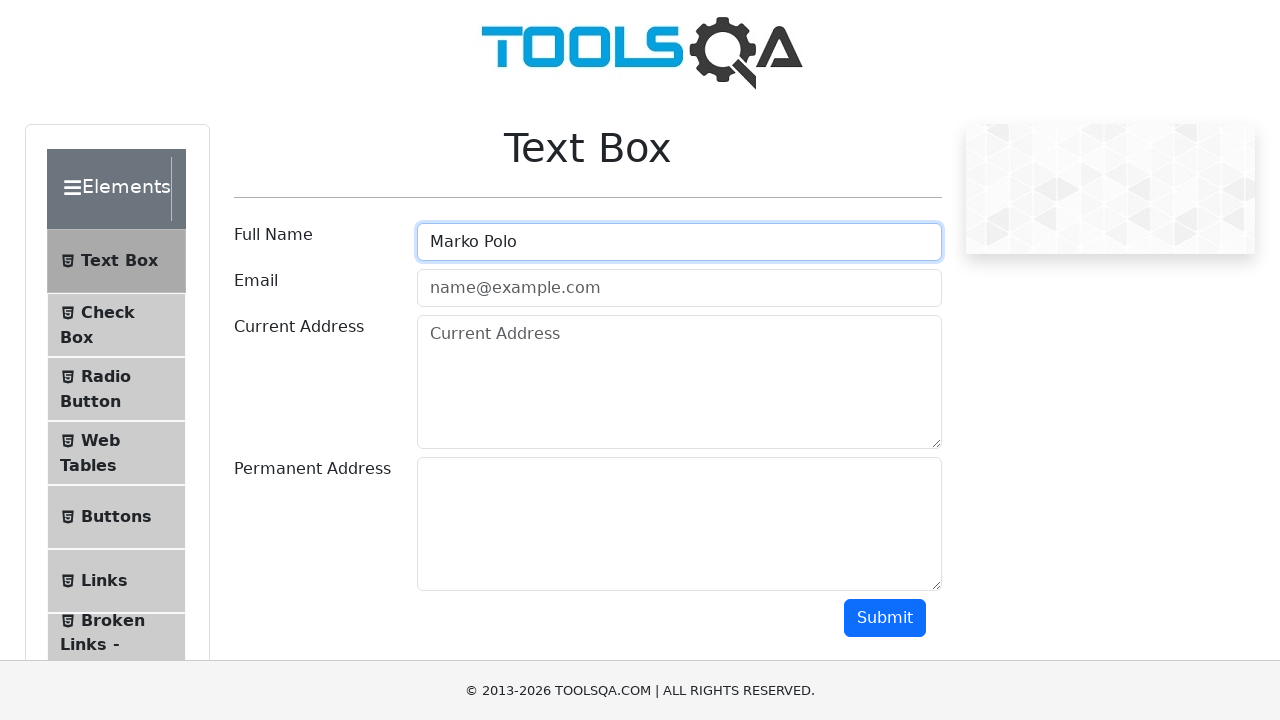

Filled email field with 'test@test.com' on input[placeholder='name@example.com']
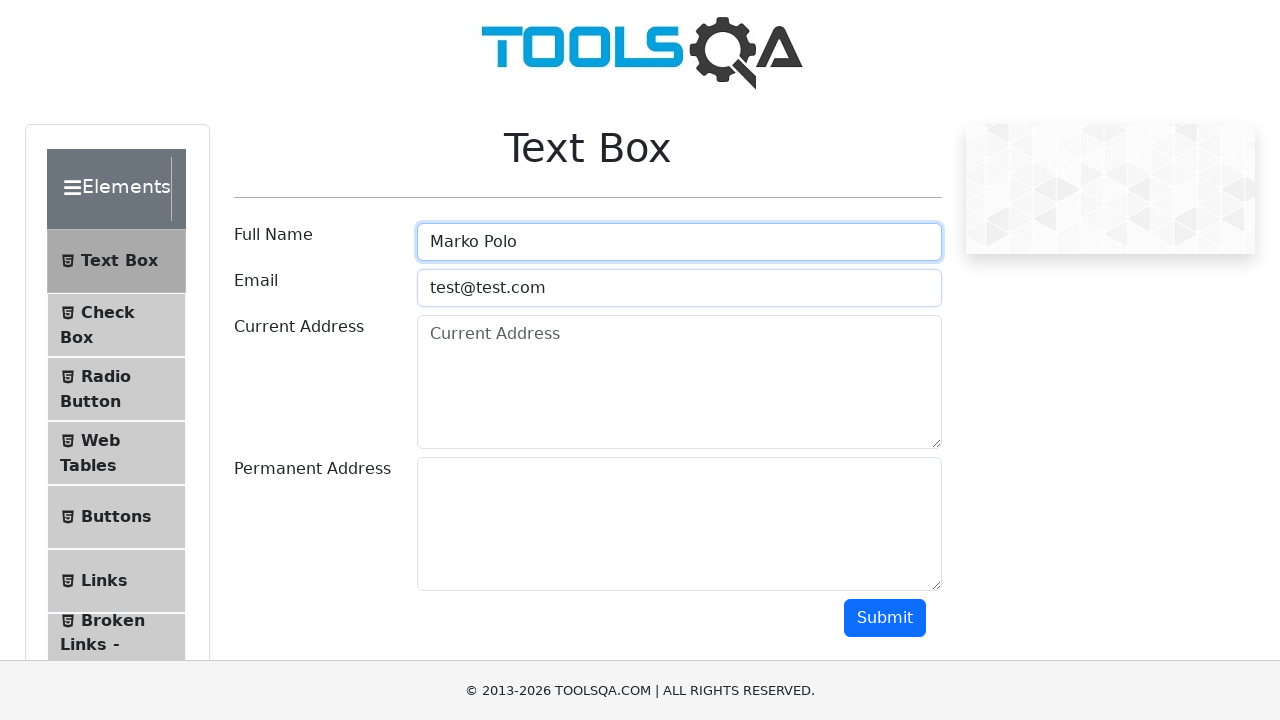

Filled Current Address field with 'street' on textarea[placeholder='Current Address']
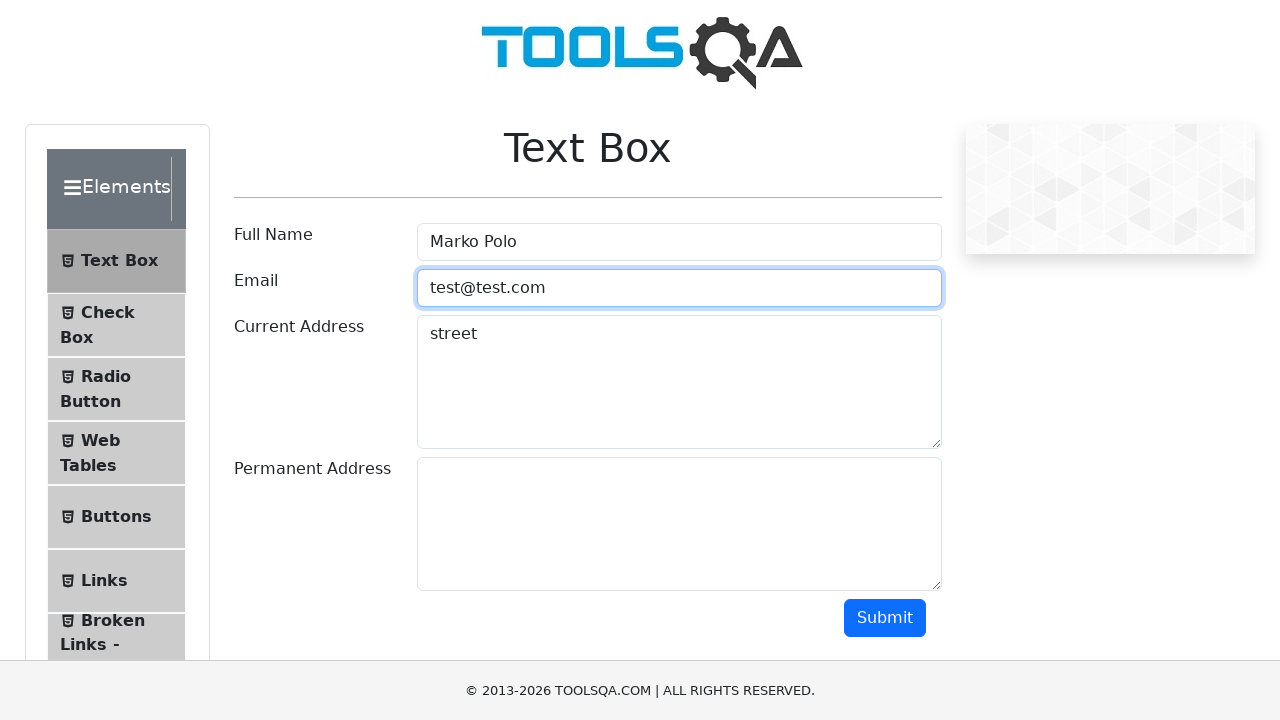

Filled Permanent Address field with 'ulica' on textarea#permanentAddress
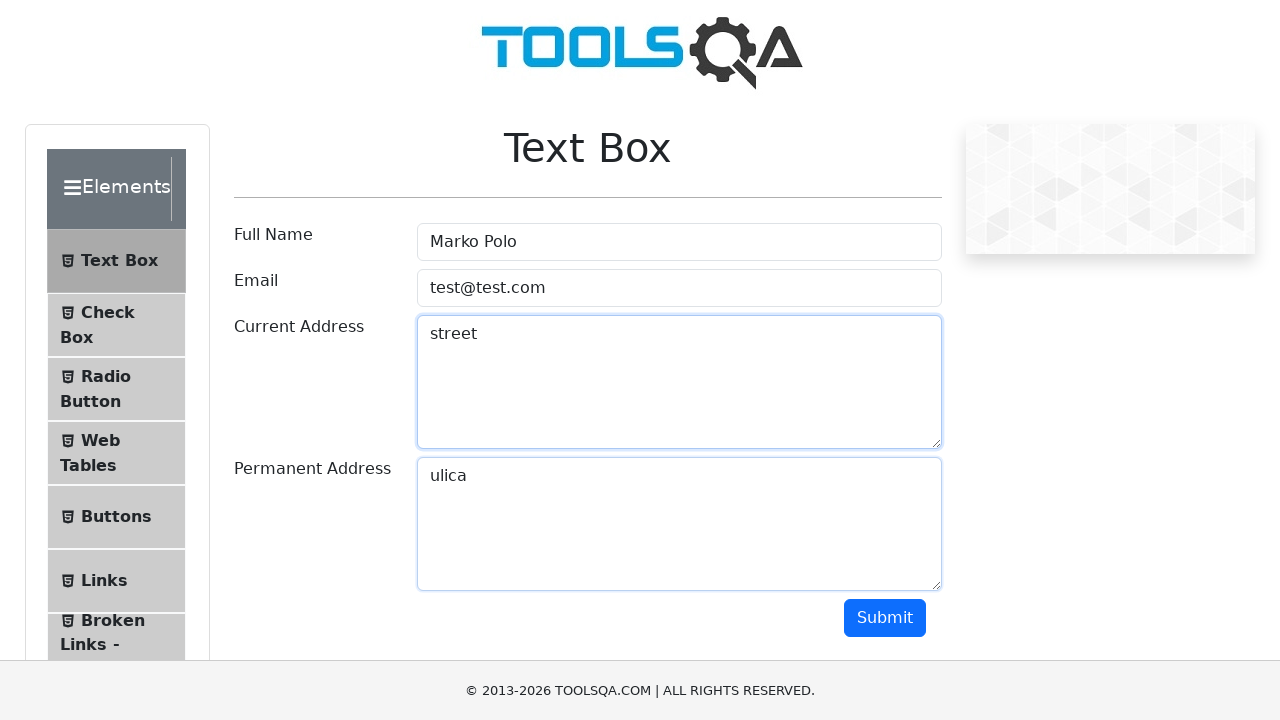

Clicked submit button to submit the form at (885, 618) on button#submit
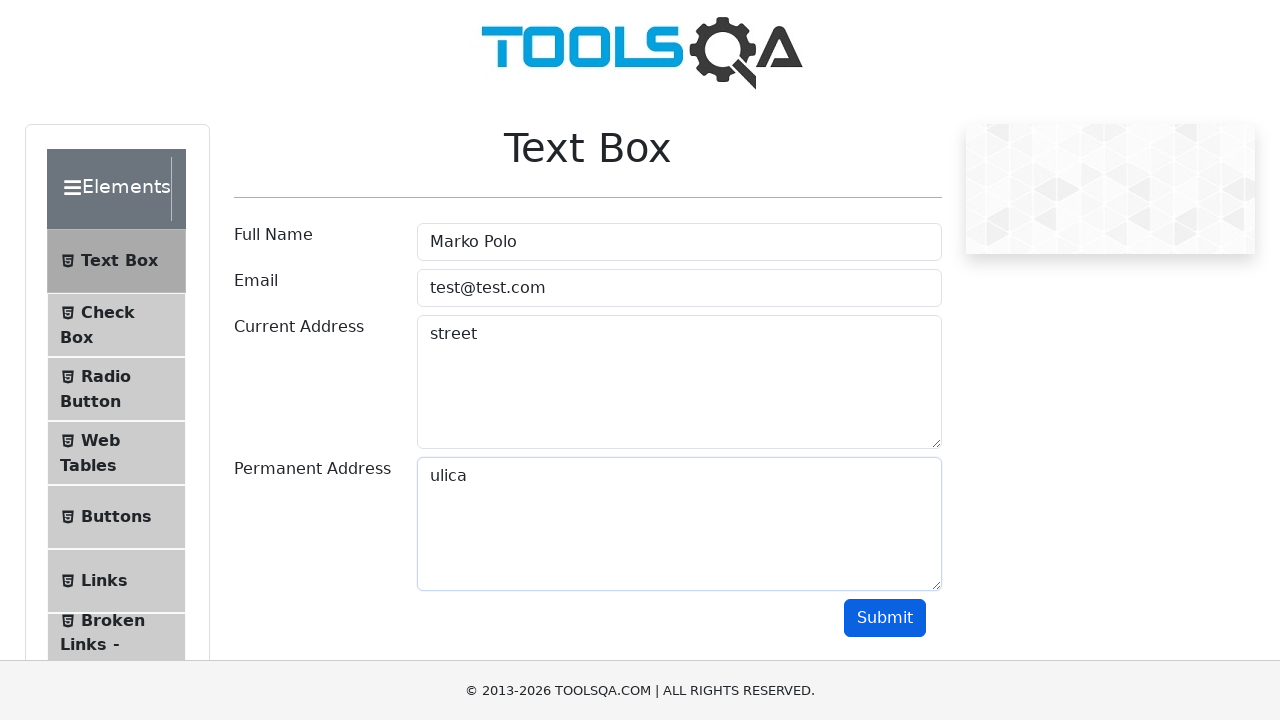

Form submission results appeared with name confirmation
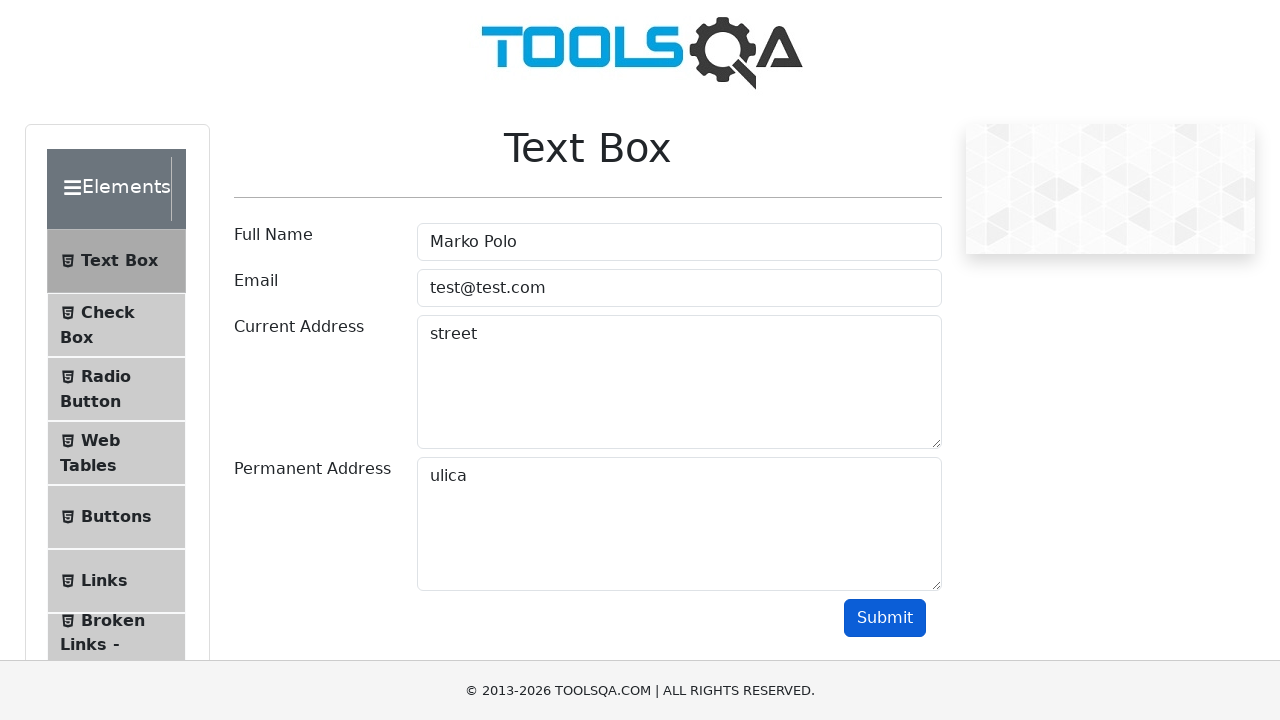

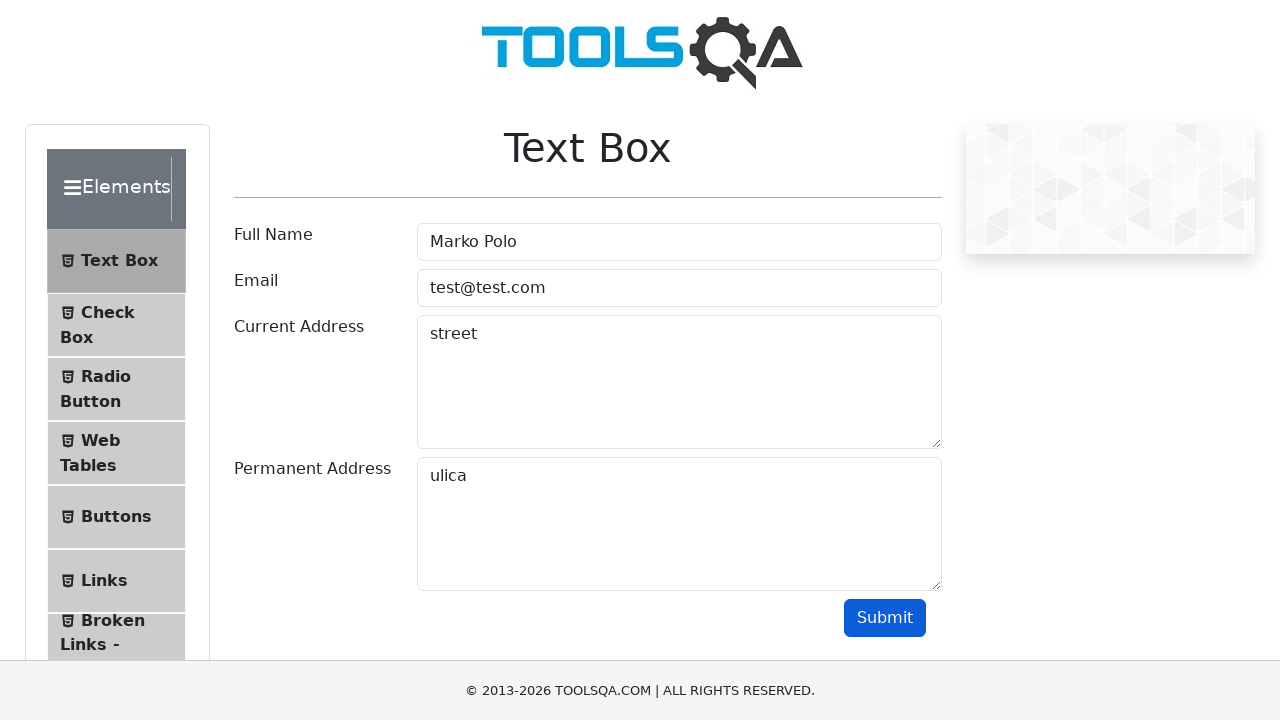